Tests handling of JavaScript prompt alert by entering text and accepting it

Starting URL: https://demoqa.com/alerts

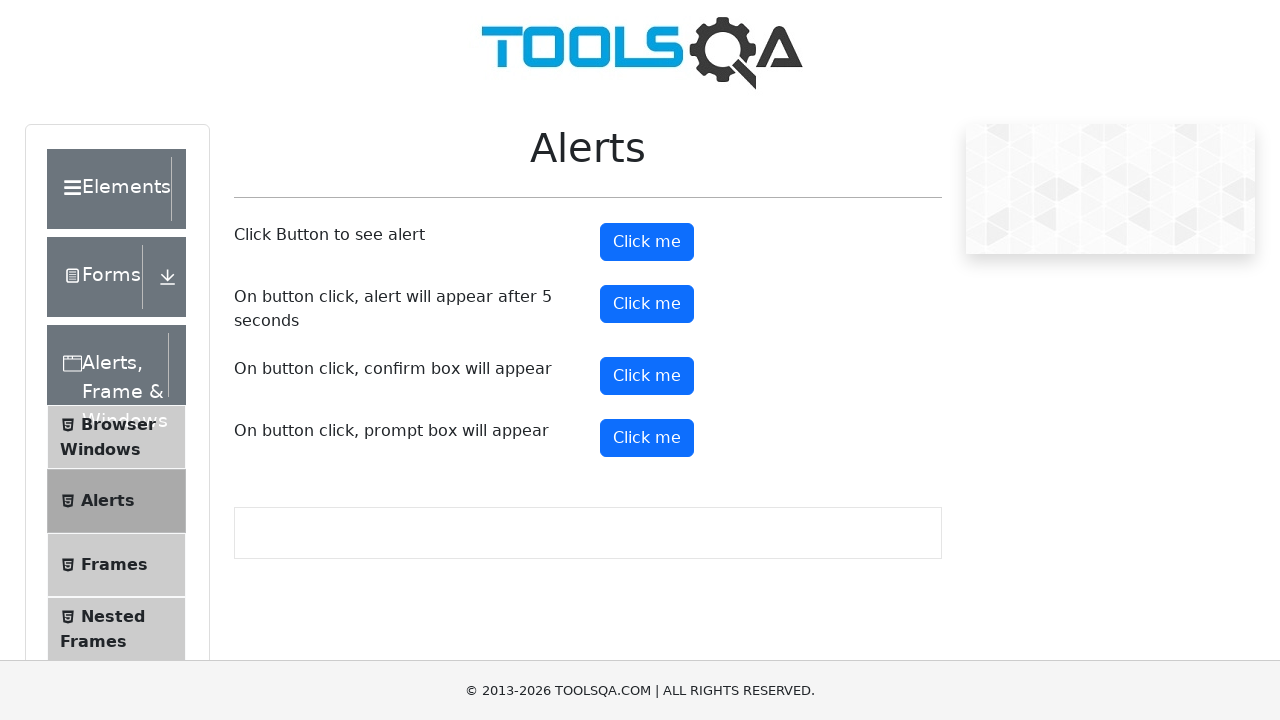

Scrolled down 300 pixels to make prompt button visible
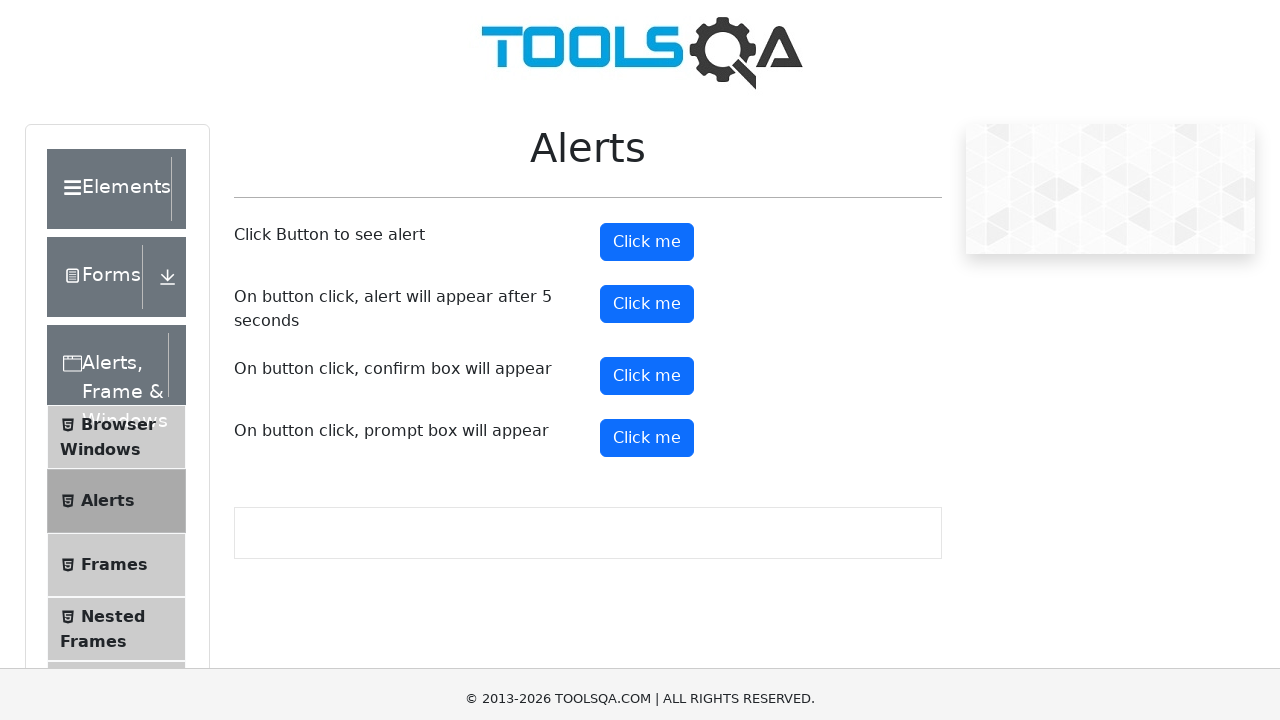

Clicked prompt button to trigger JavaScript alert at (647, 138) on #promtButton
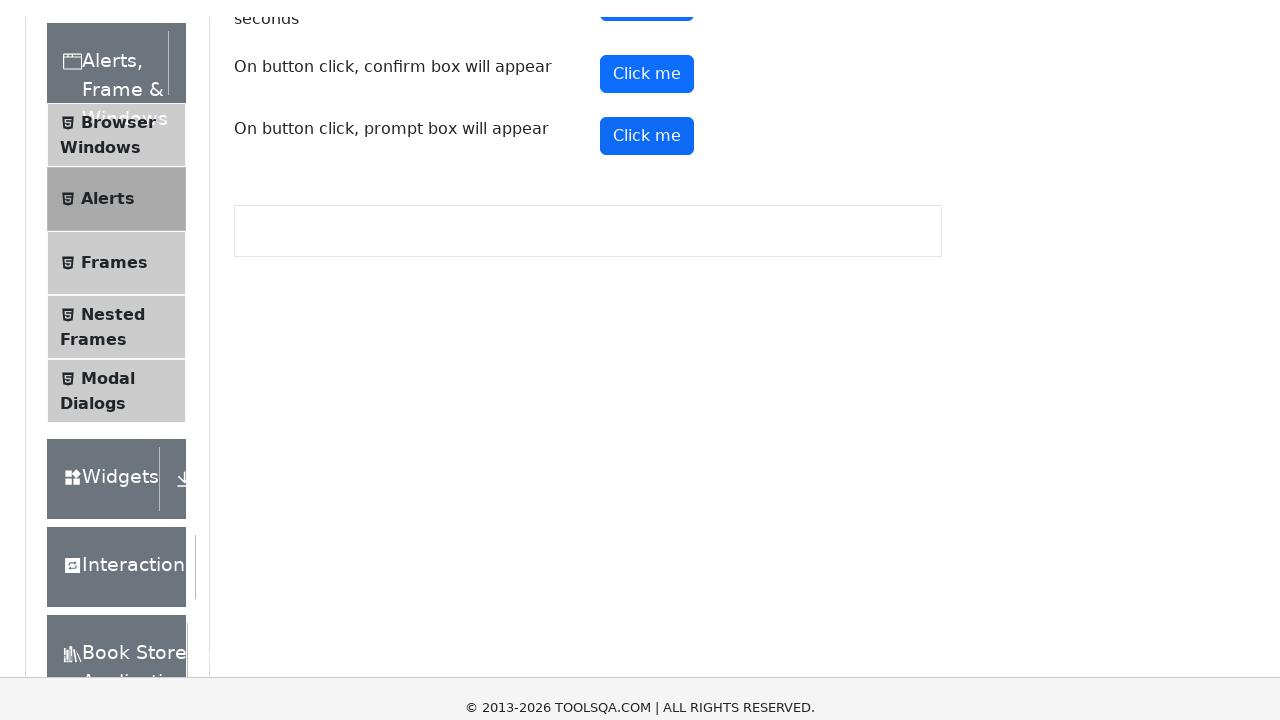

Set up dialog handler to accept prompt with text 'nvn'
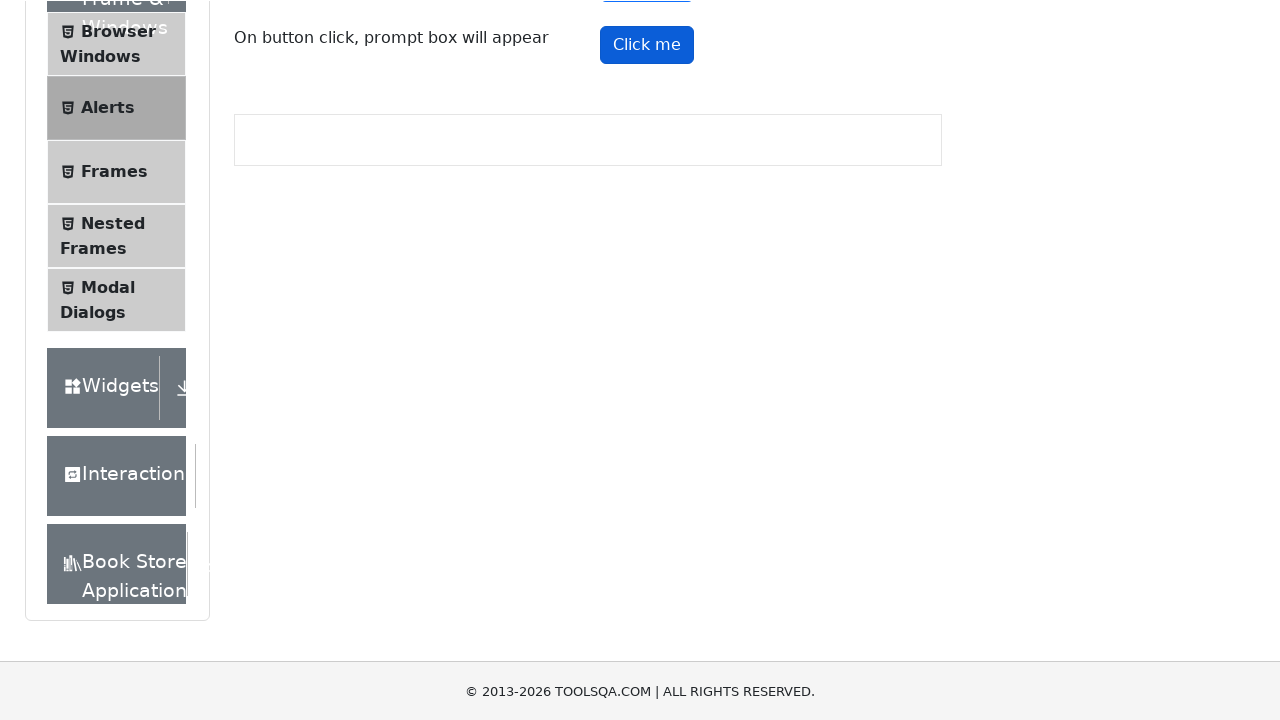

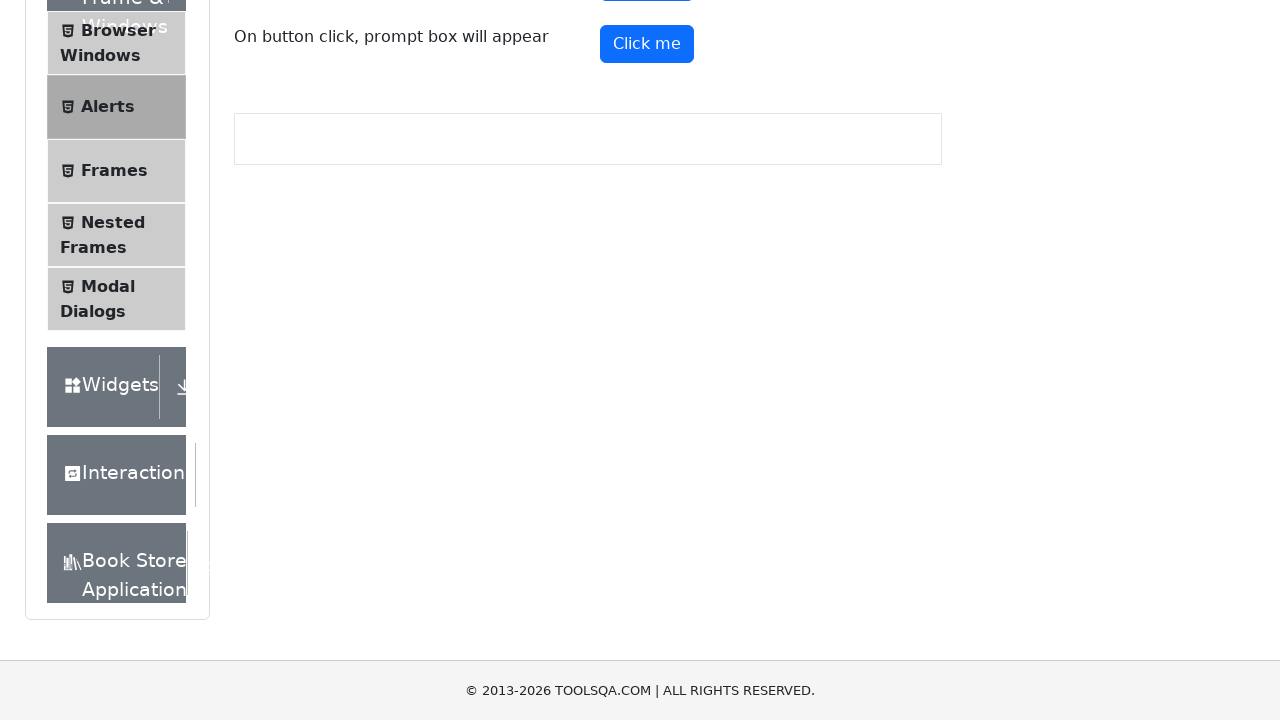